Tests a todo list drag-and-drop functionality by dragging tasks from a todo table to a completed tasks table in sequential order based on task number

Starting URL: https://obstaclecourse.tricentis.com/Obstacles/23292

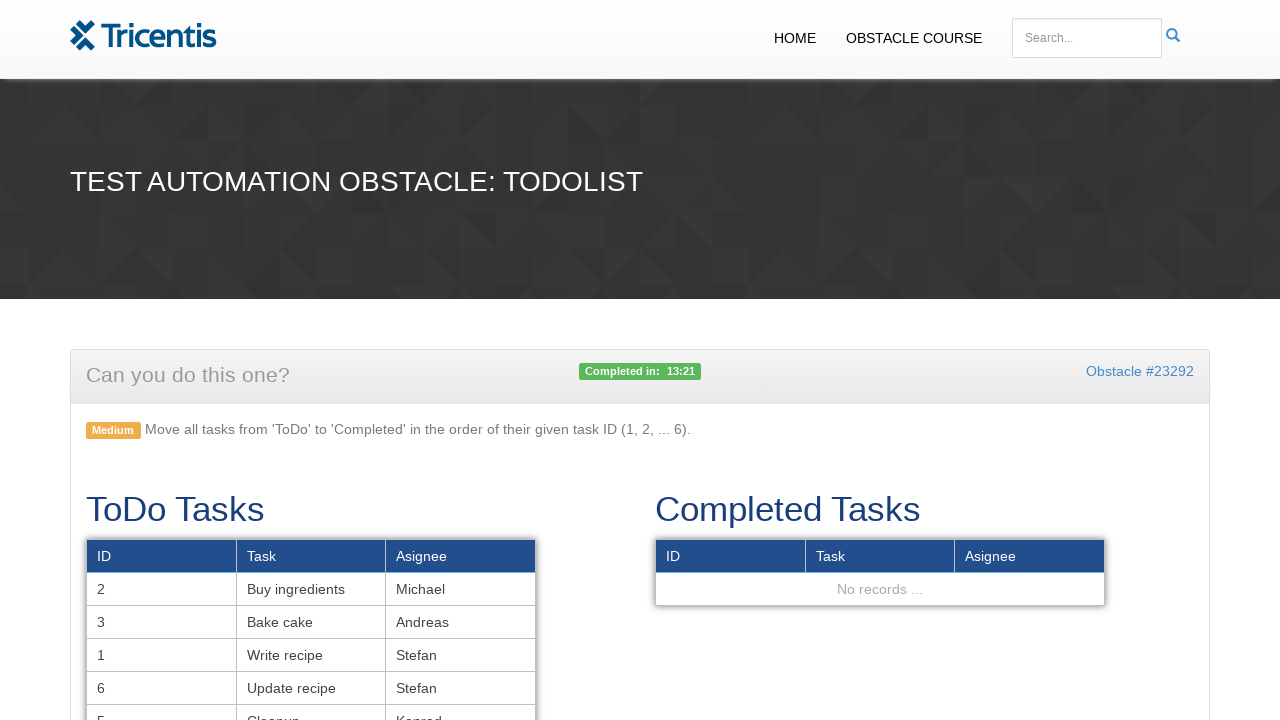

Retrieved all todo task rows from the todo-tasks table
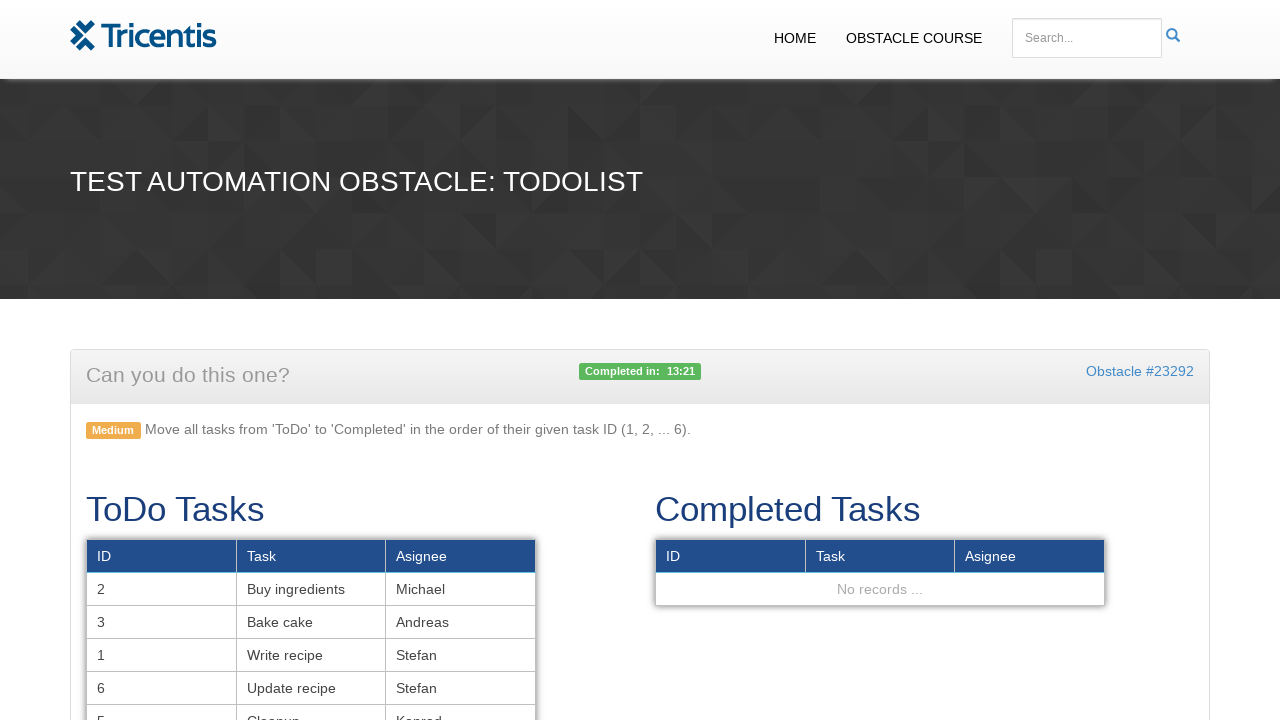

Located the completed-tasks table as drop target
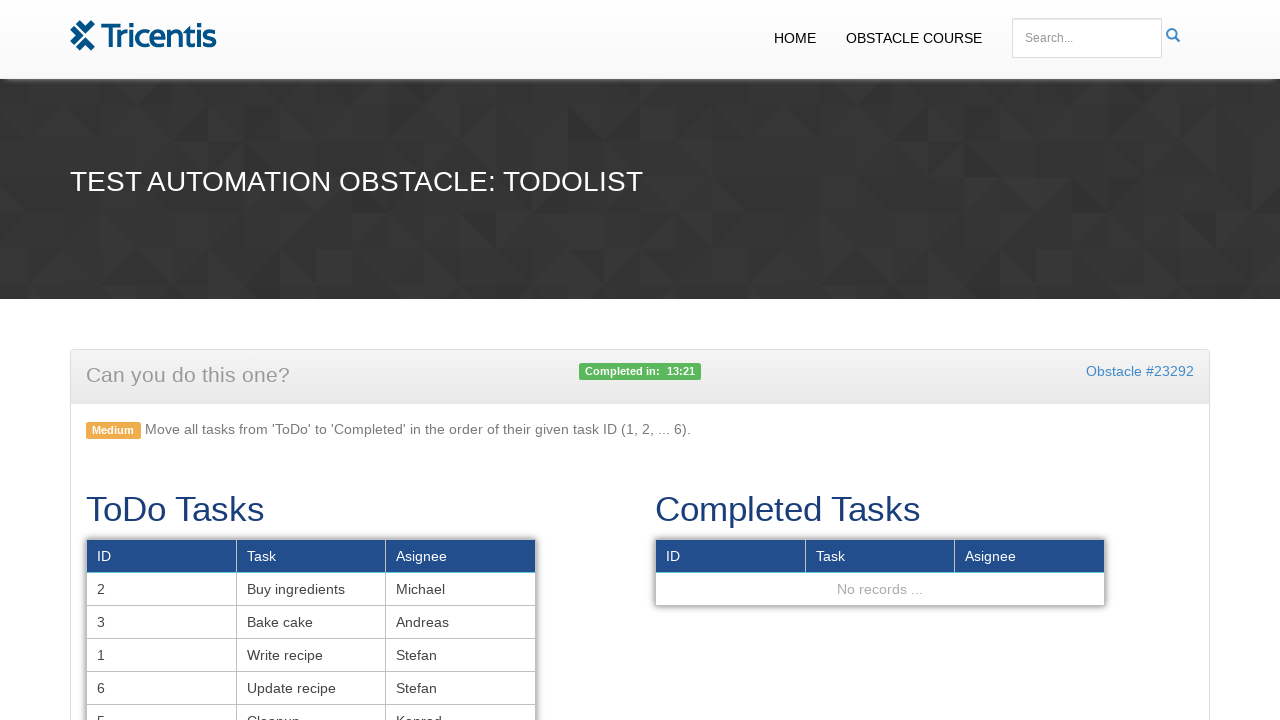

Located task 1 in the todo table
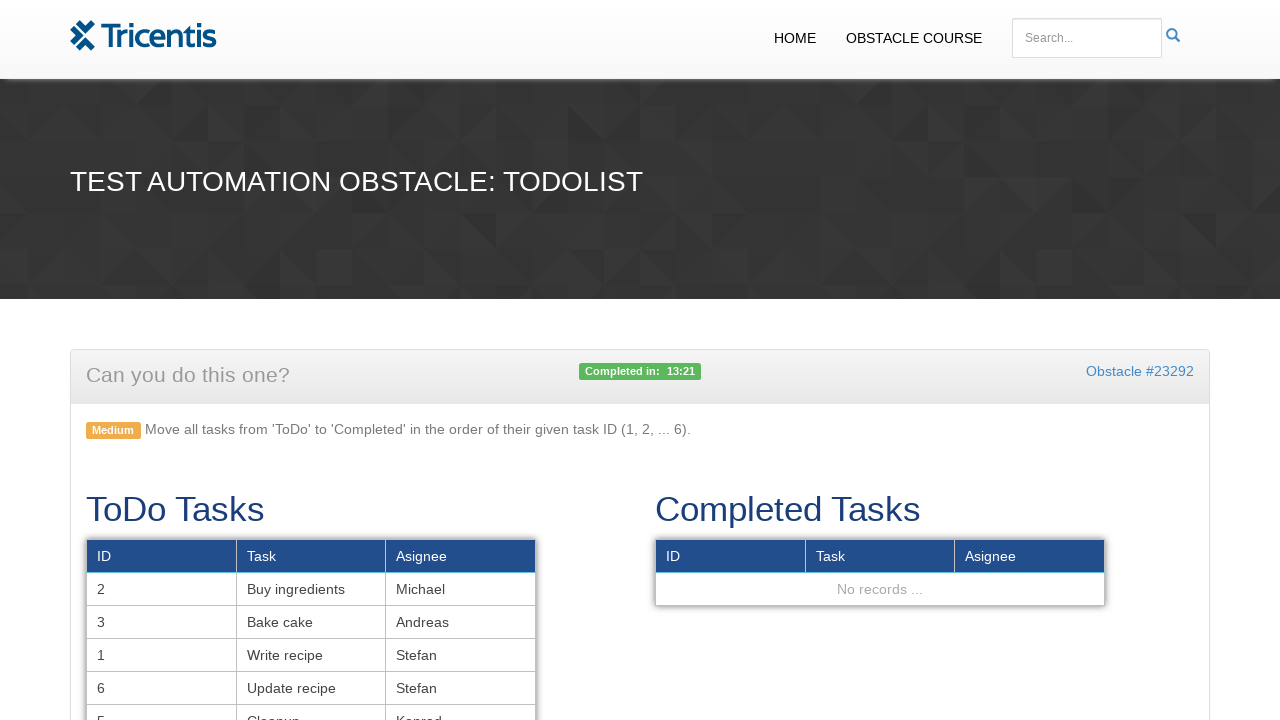

Dragged task 1 to the completed tasks table at (880, 572)
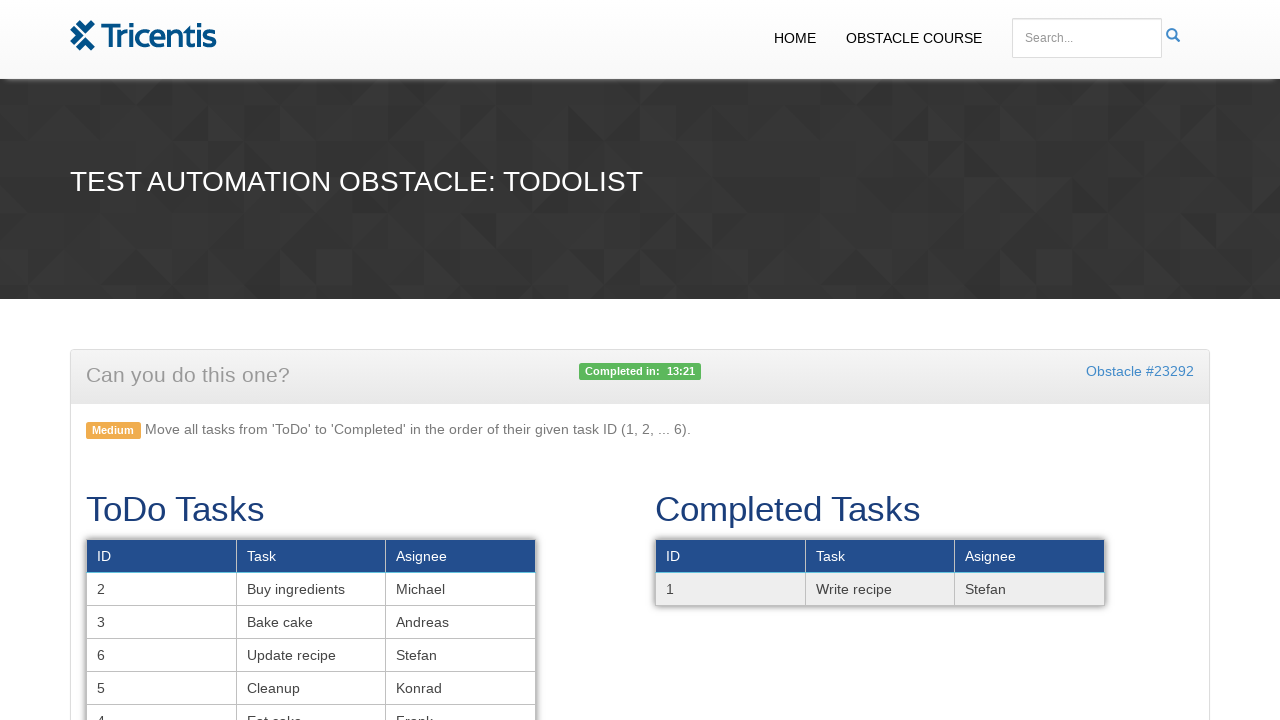

Located task 2 in the todo table
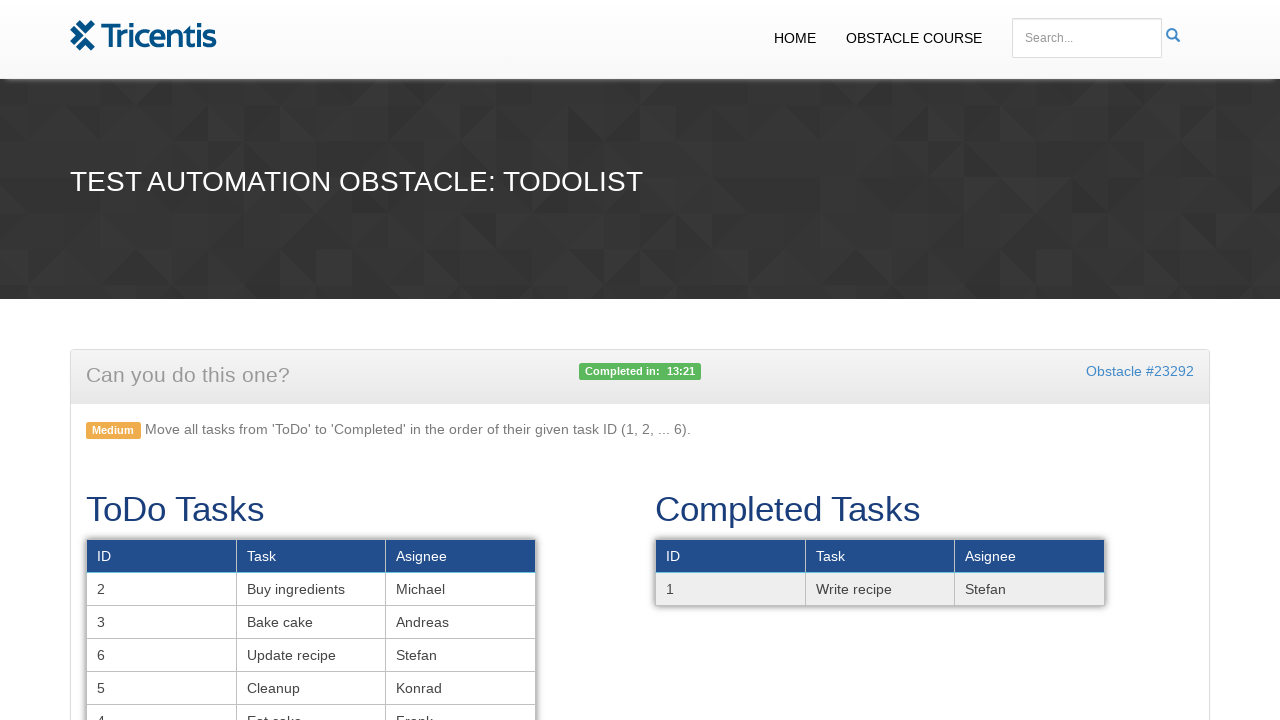

Dragged task 2 to the completed tasks table at (880, 572)
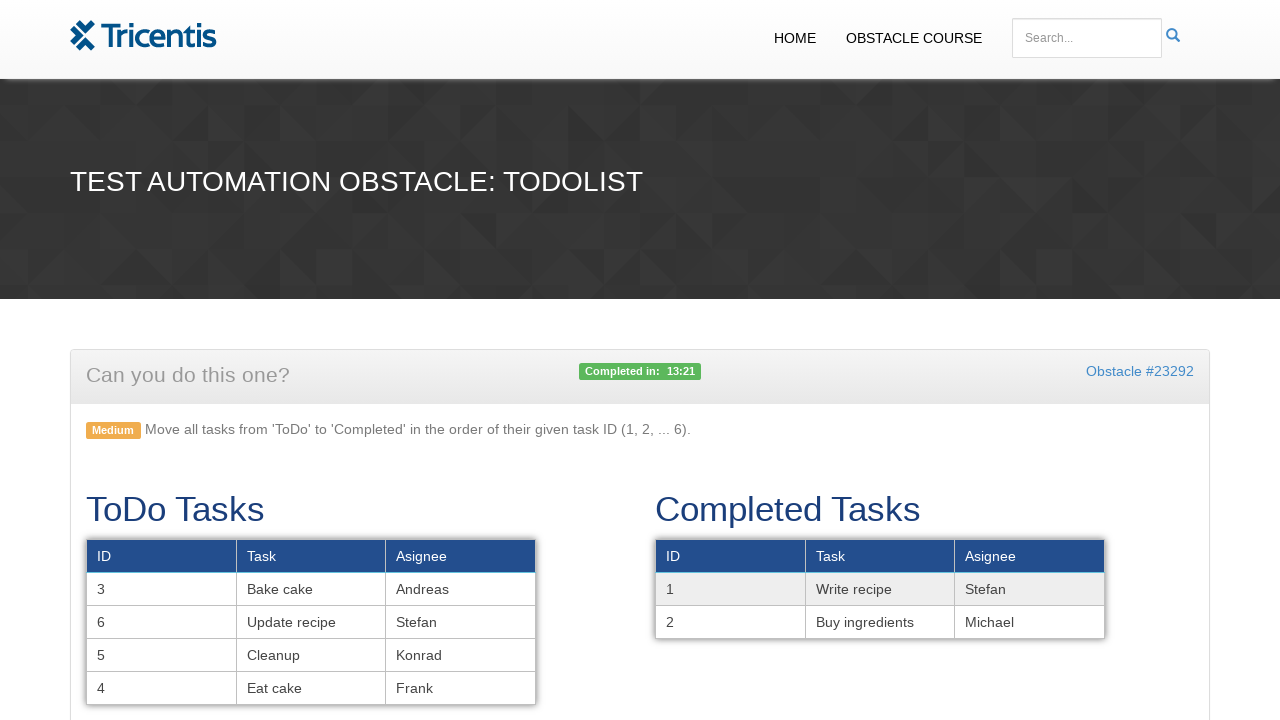

Located task 3 in the todo table
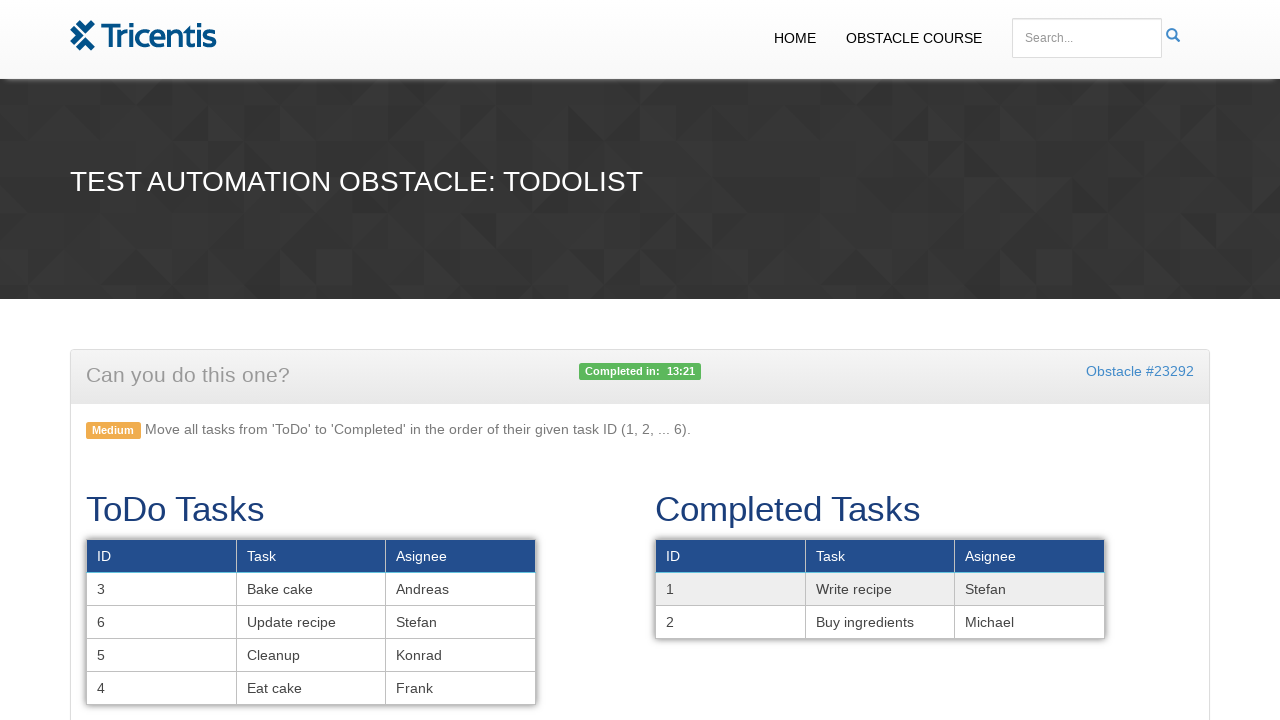

Dragged task 3 to the completed tasks table at (880, 589)
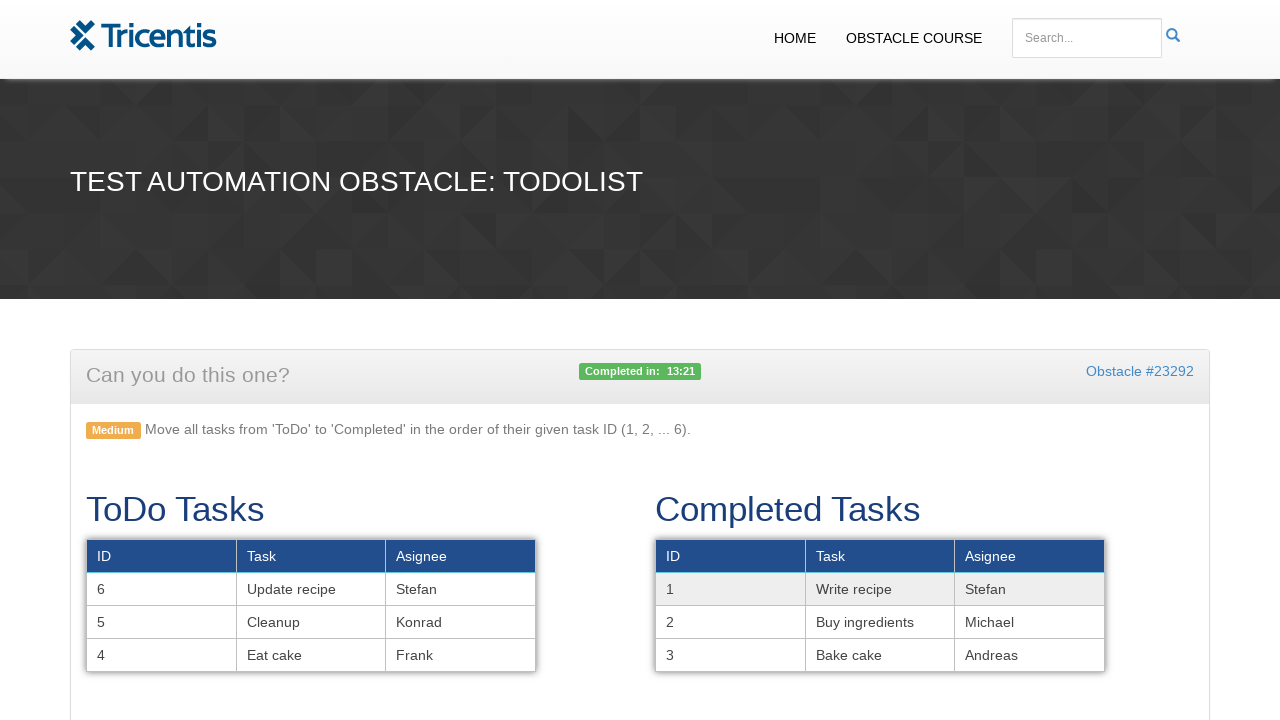

Located task 4 in the todo table
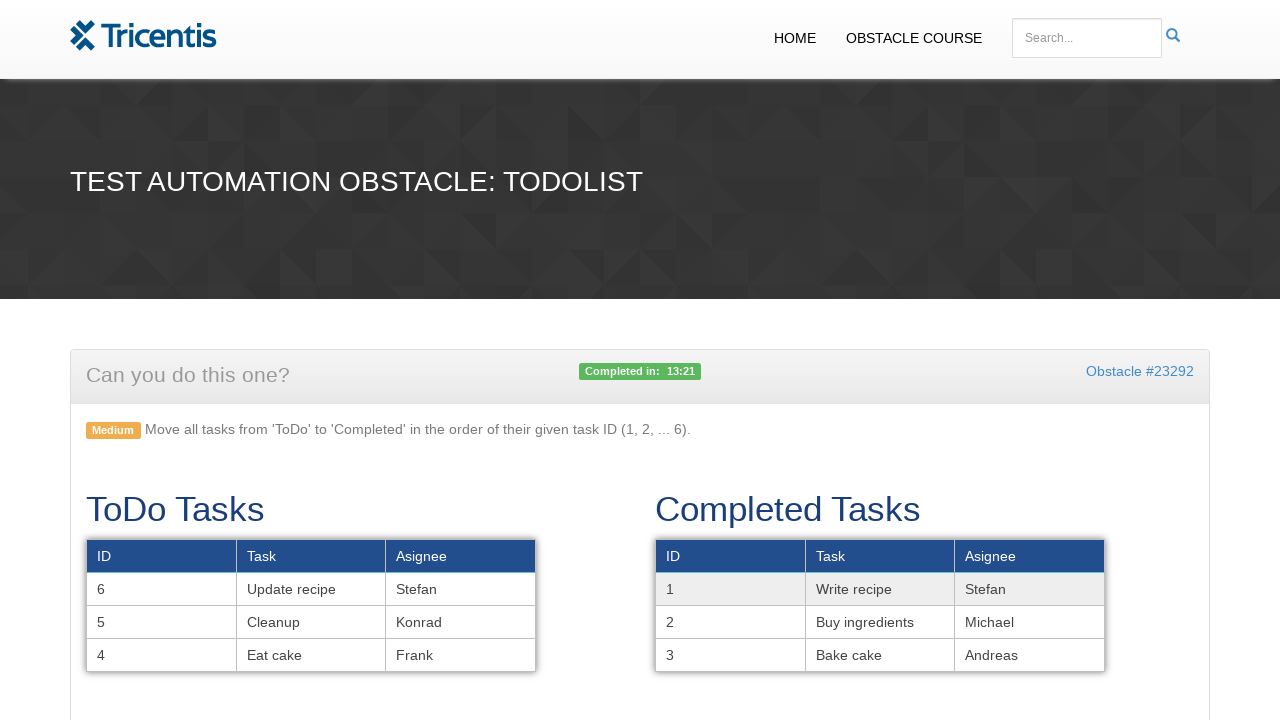

Dragged task 4 to the completed tasks table at (880, 606)
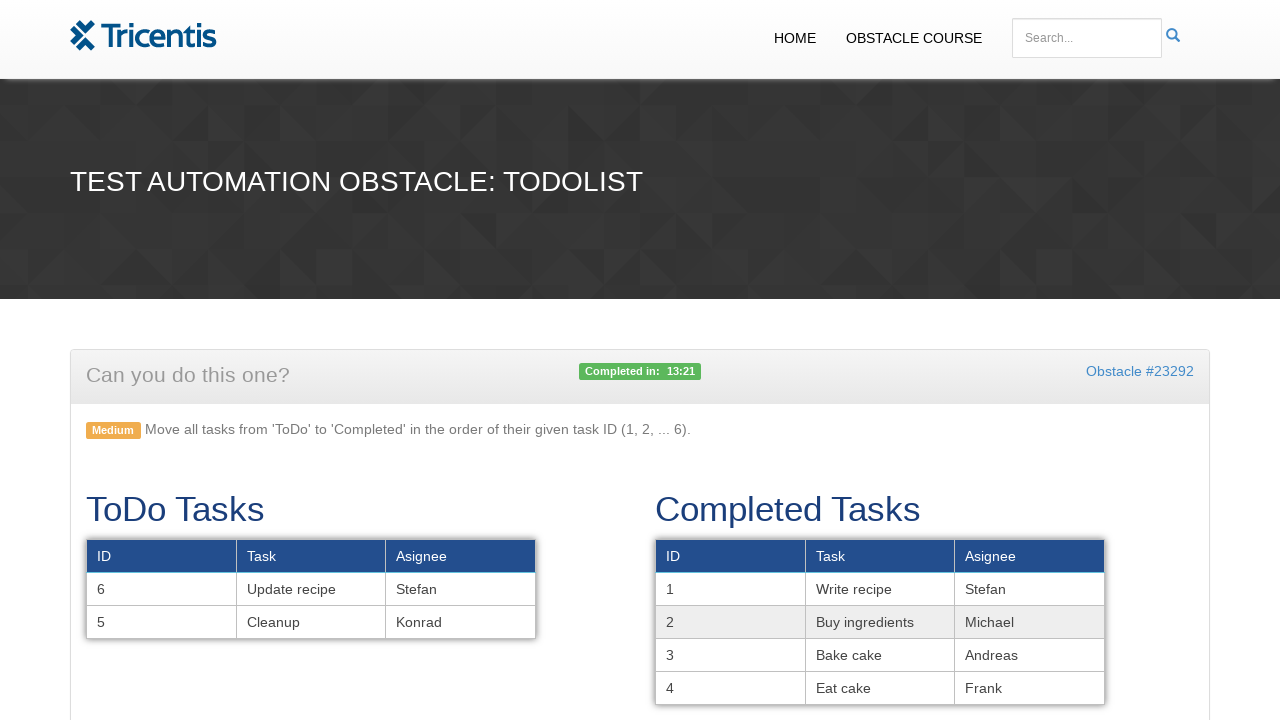

Located task 5 in the todo table
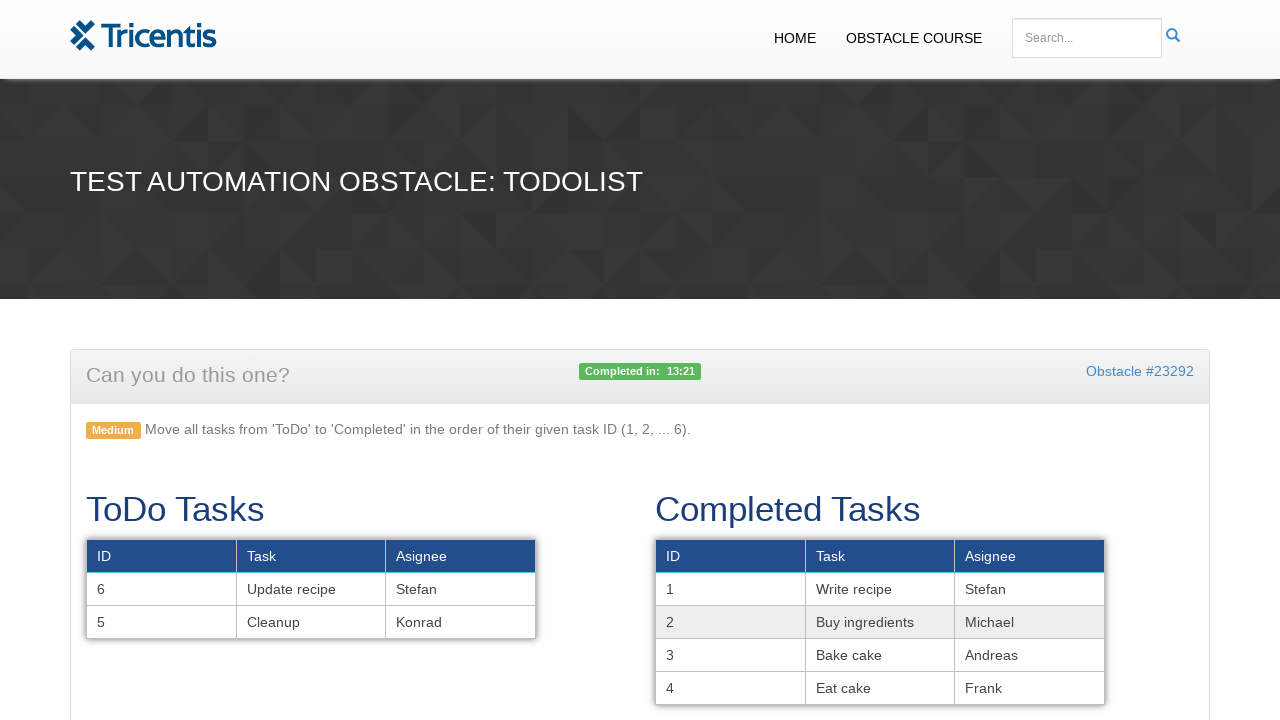

Dragged task 5 to the completed tasks table at (880, 622)
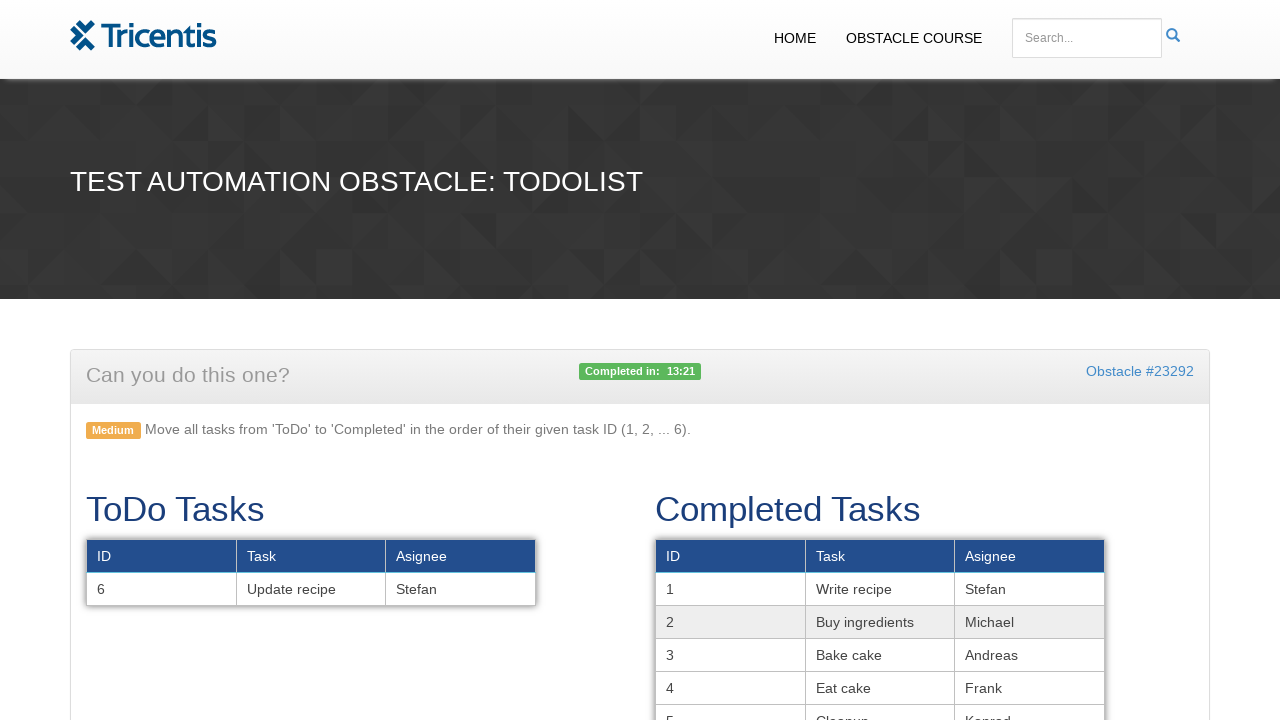

Located task 6 in the todo table
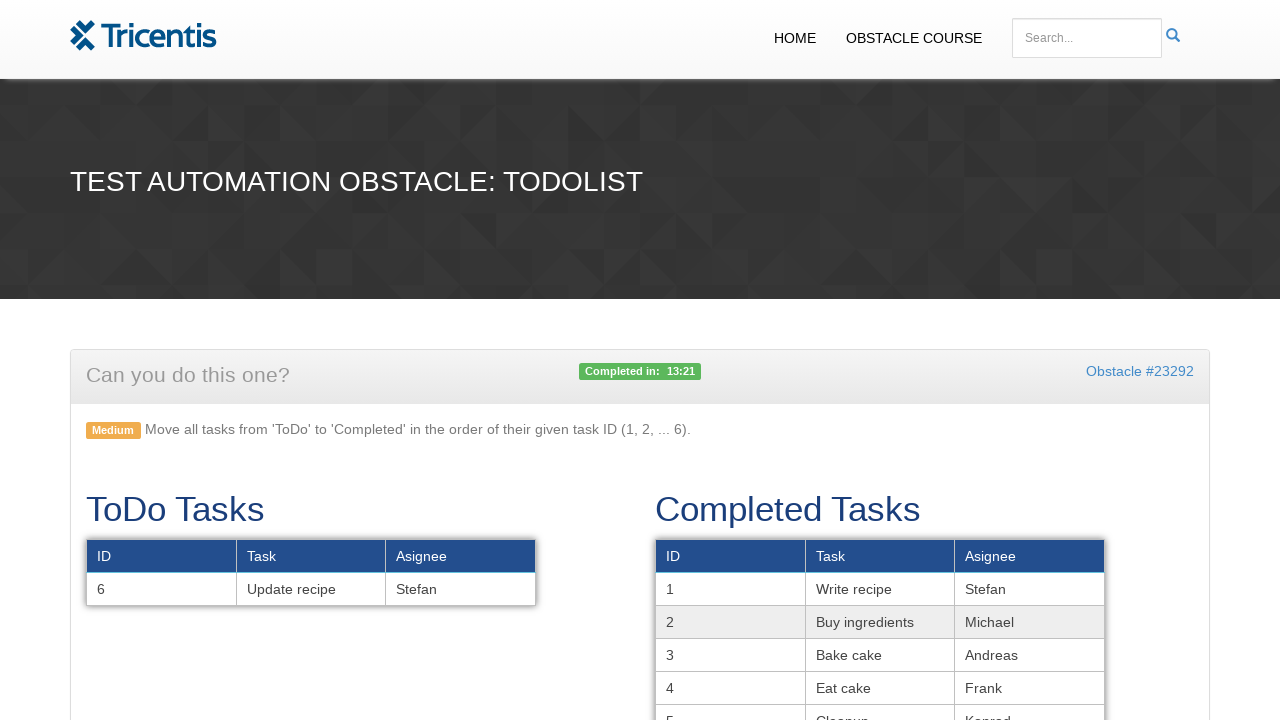

Dragged task 6 to the completed tasks table at (880, 620)
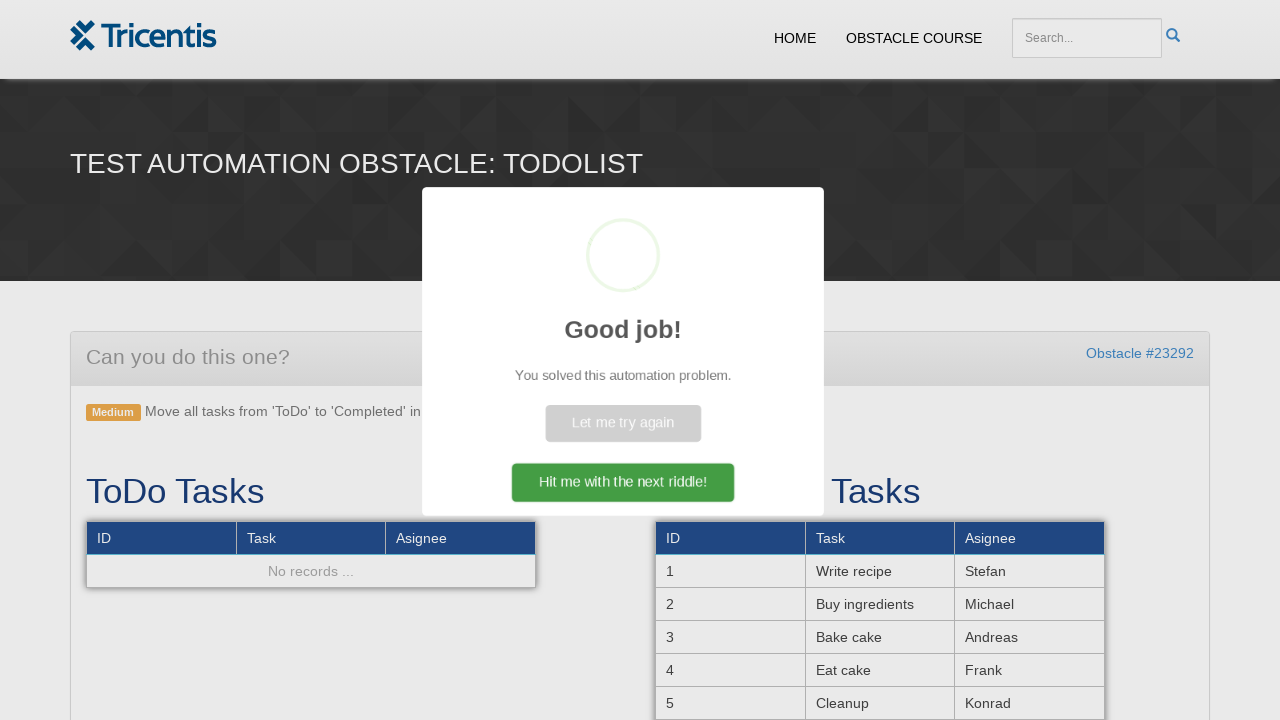

Success message 'Good job' appeared - all tasks completed successfully
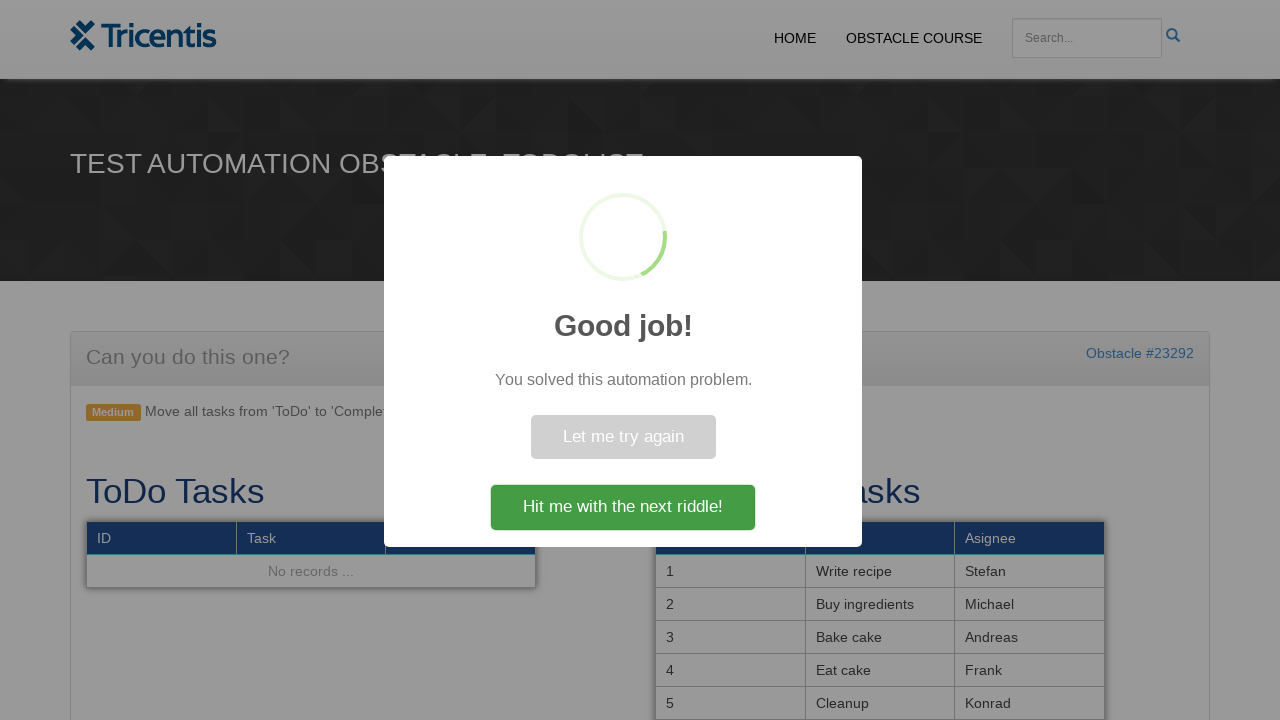

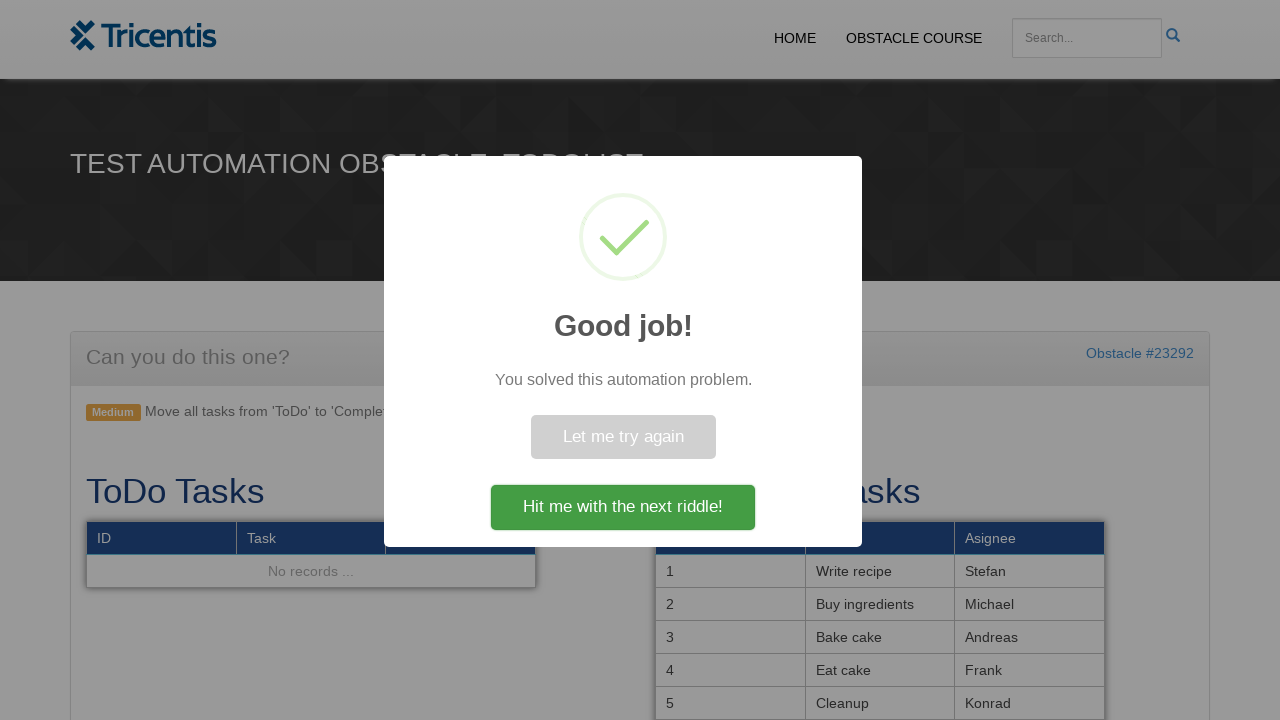